Tests registration form validation with phone number that doesn't start with valid prefix

Starting URL: https://alada.vn/tai-khoan/dang-ky.html

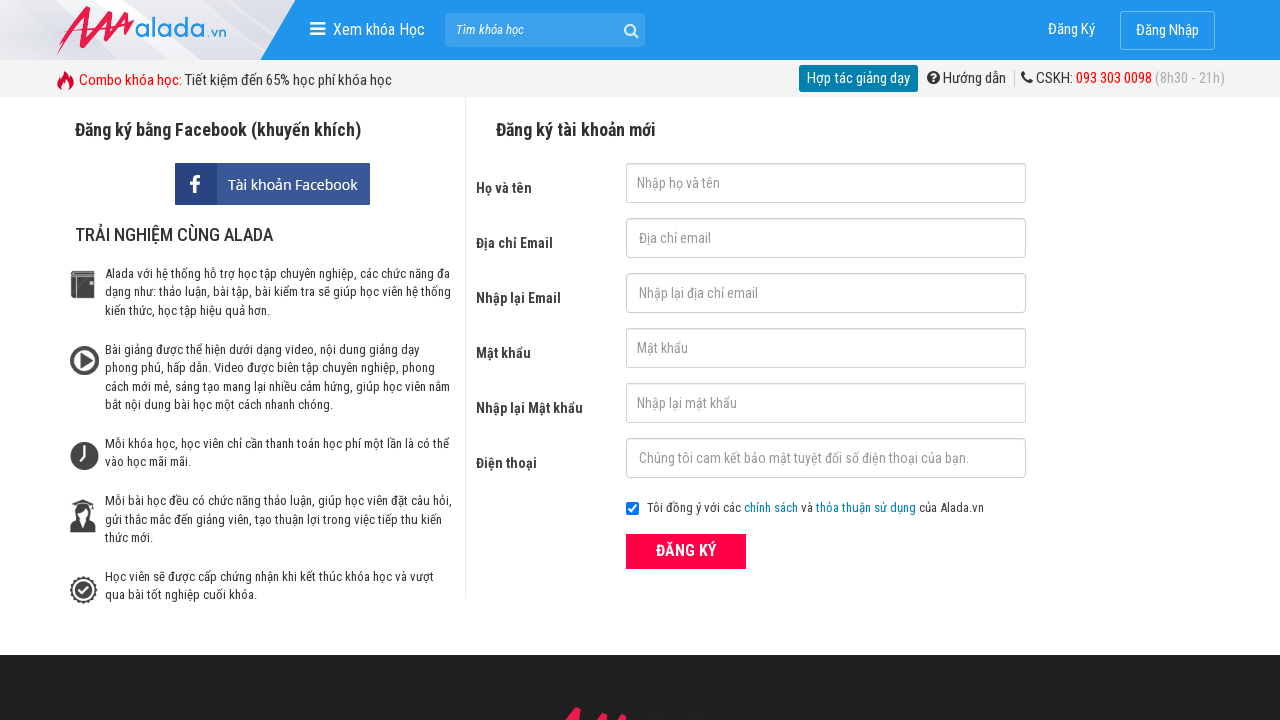

Filled firstname field with 'Tuan Bui' on input#txtFirstname
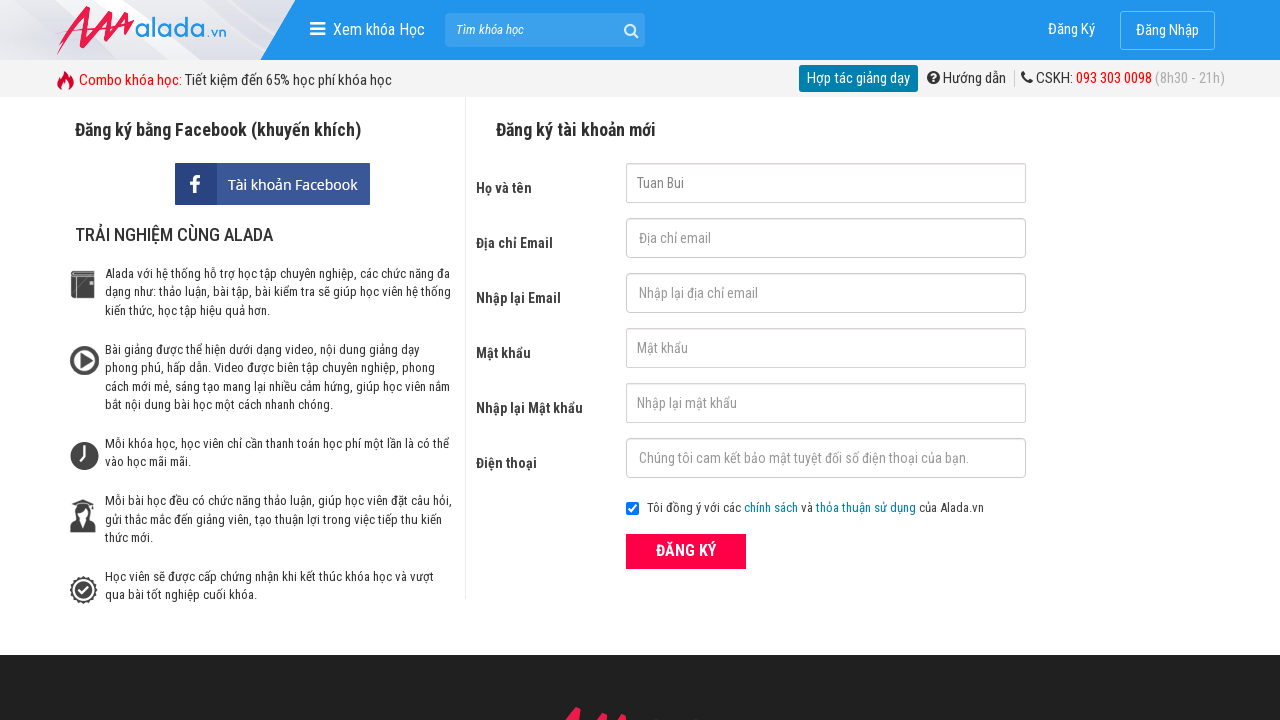

Filled email field with 'tuan@gmail.com' on input#txtEmail
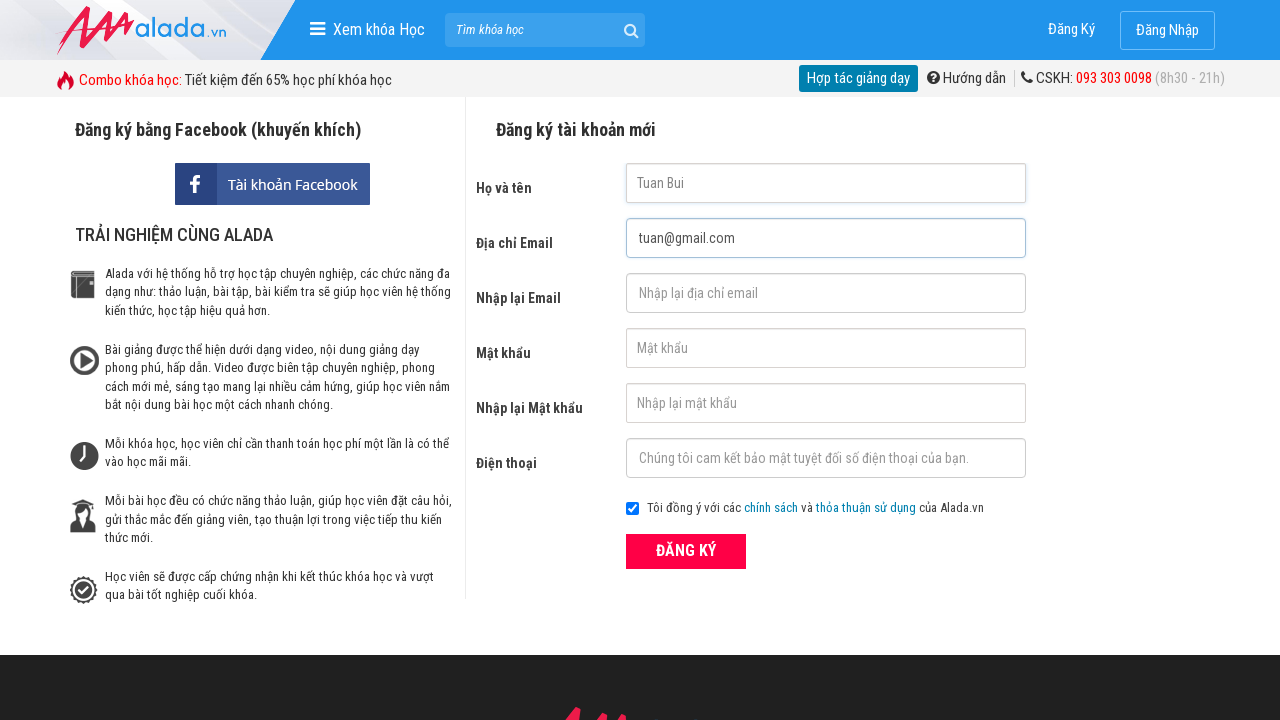

Filled confirm email field with 'tuan@gmail.com' on input#txtCEmail
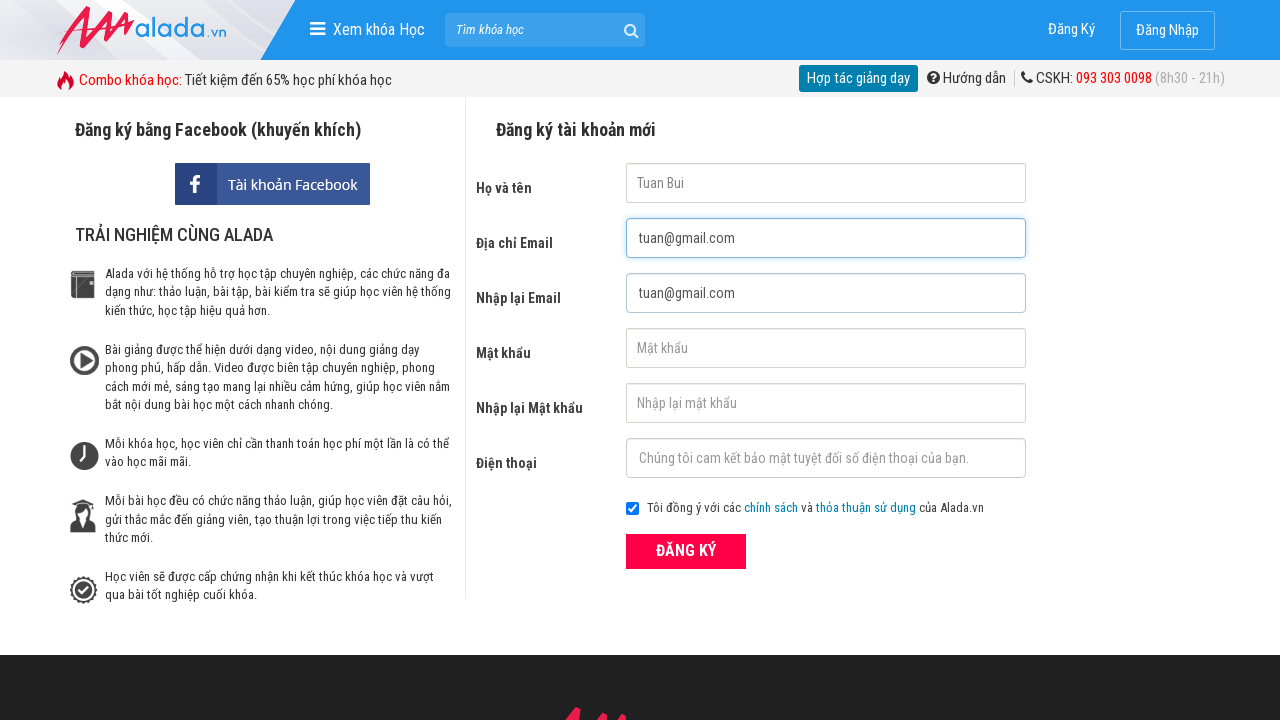

Filled password field with 'abcdef' on input#txtPassword
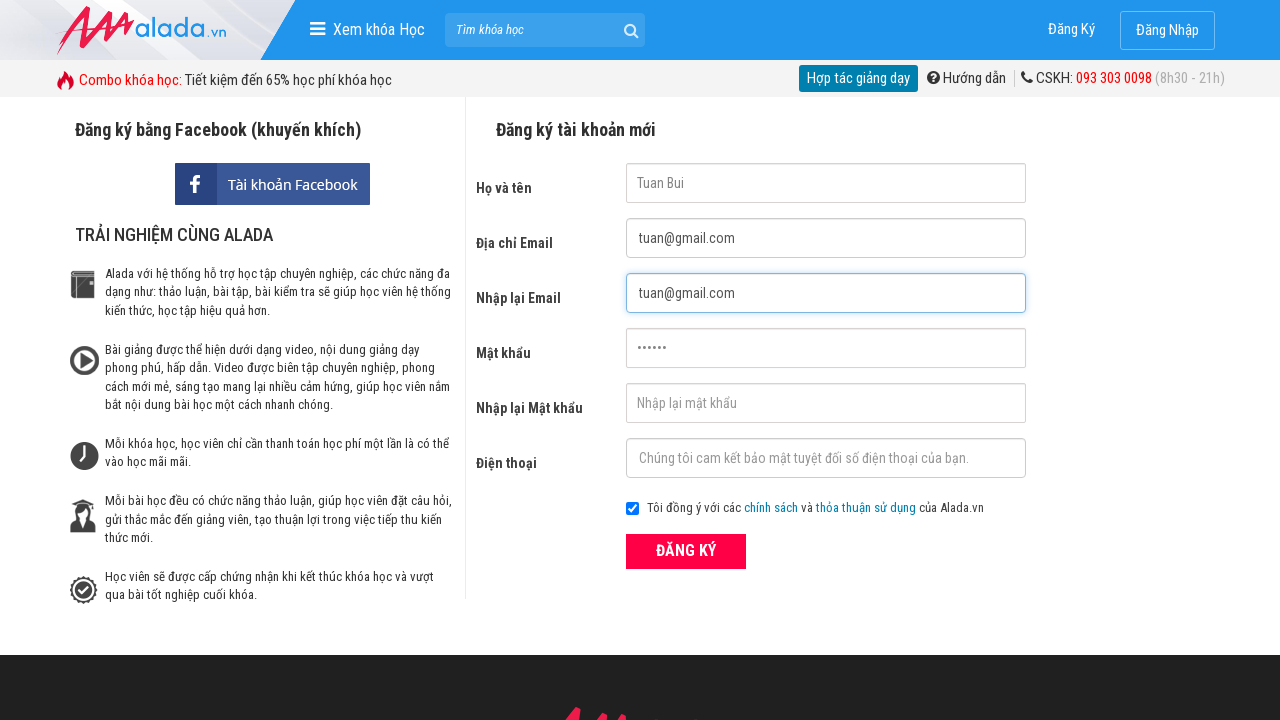

Filled confirm password field with 'abcdef' on input#txtCPassword
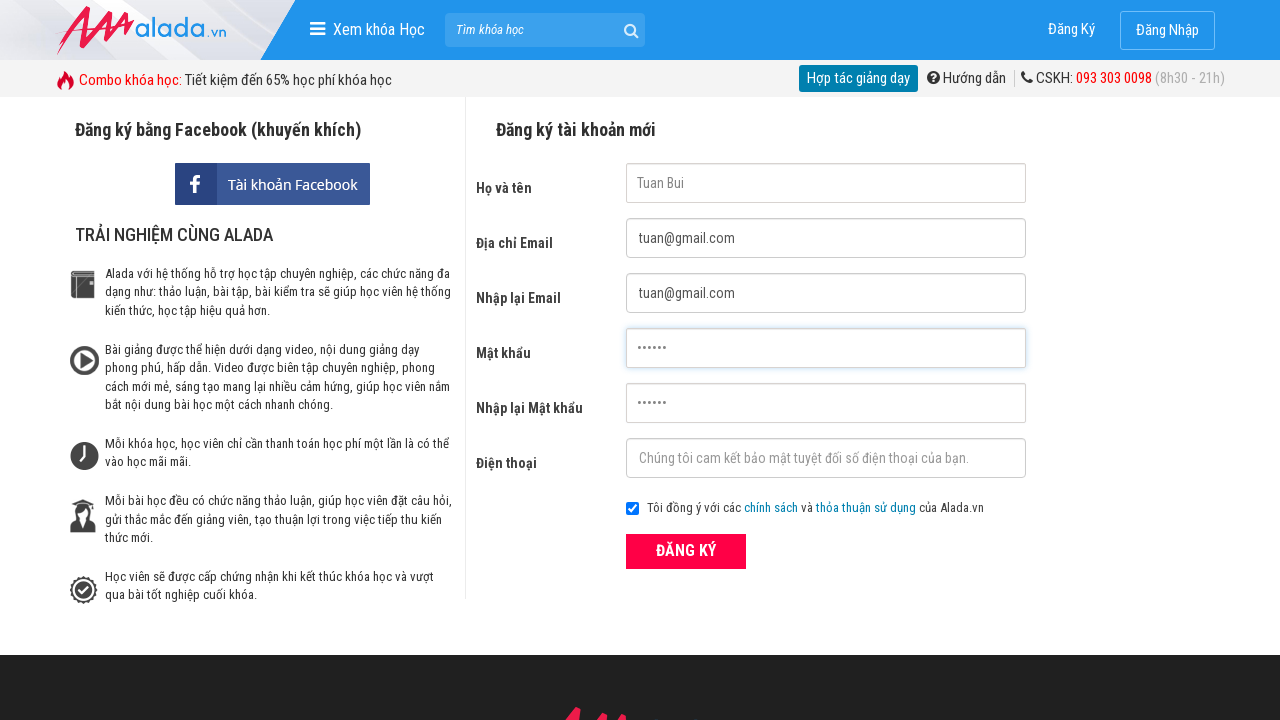

Filled phone field with invalid prefix '12334567' on input#txtPhone
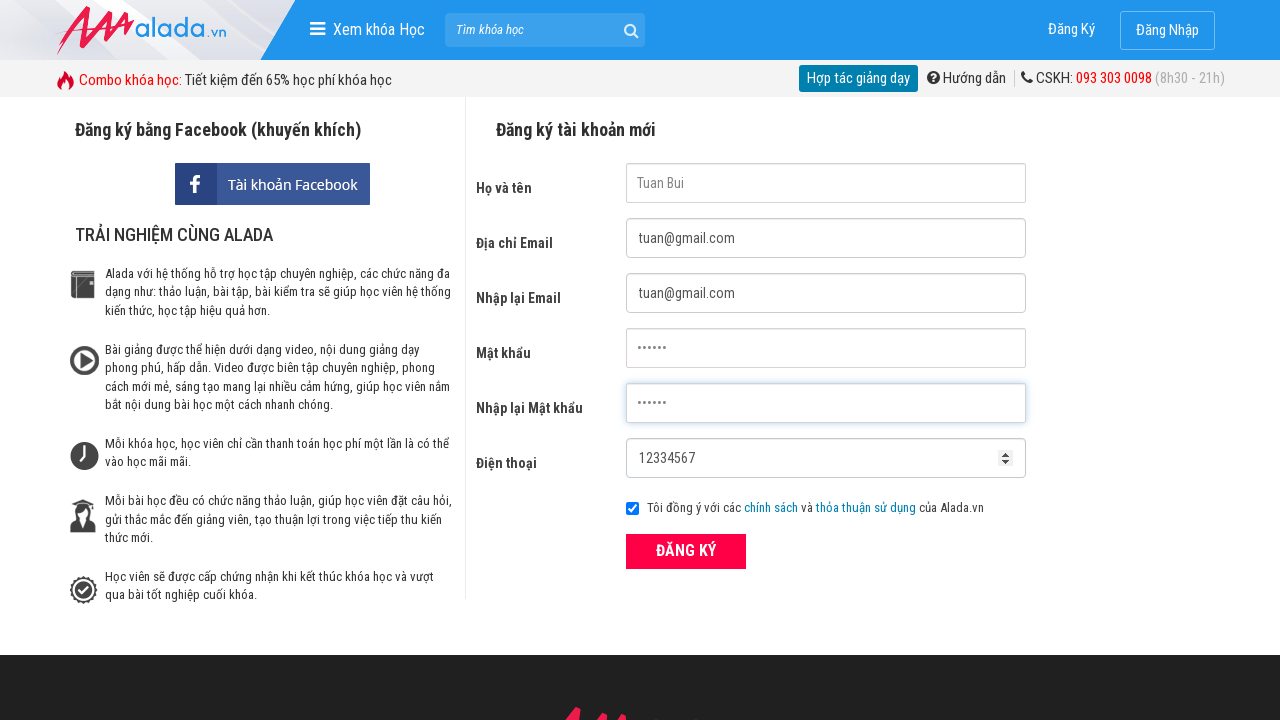

Clicked register submit button at (686, 551) on button[type='submit']
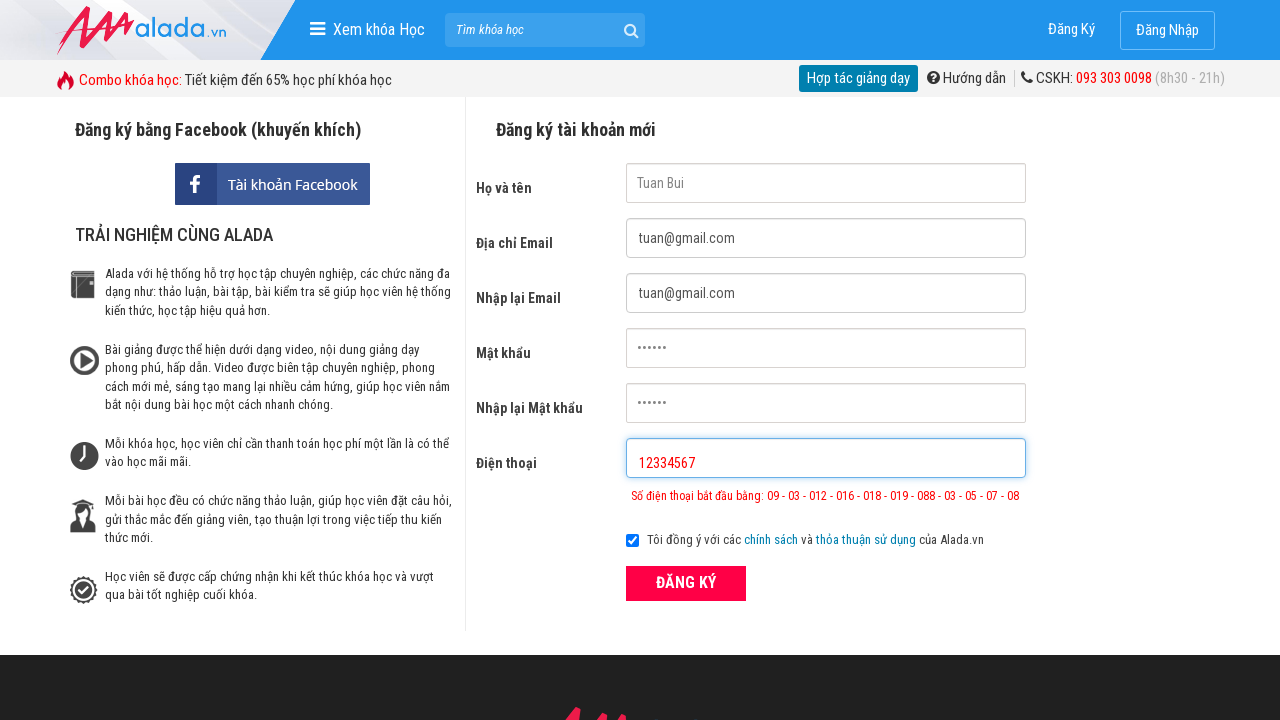

Phone error message appeared validating invalid phone prefix
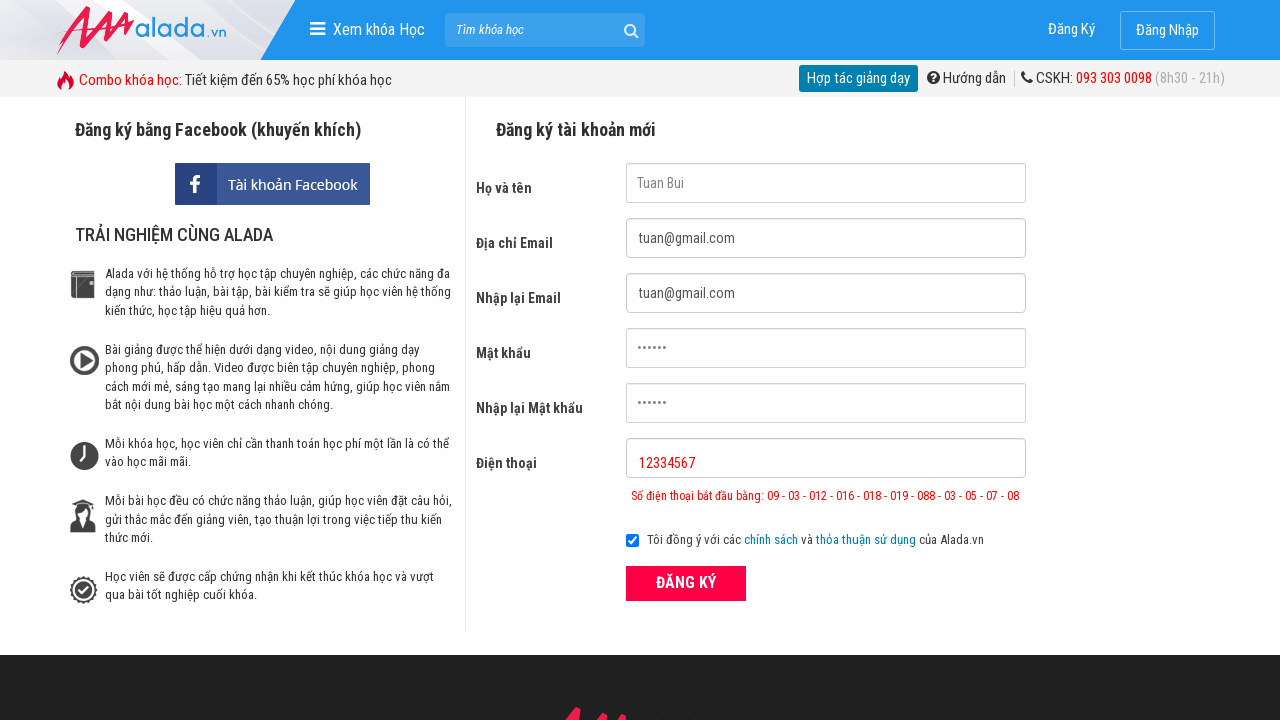

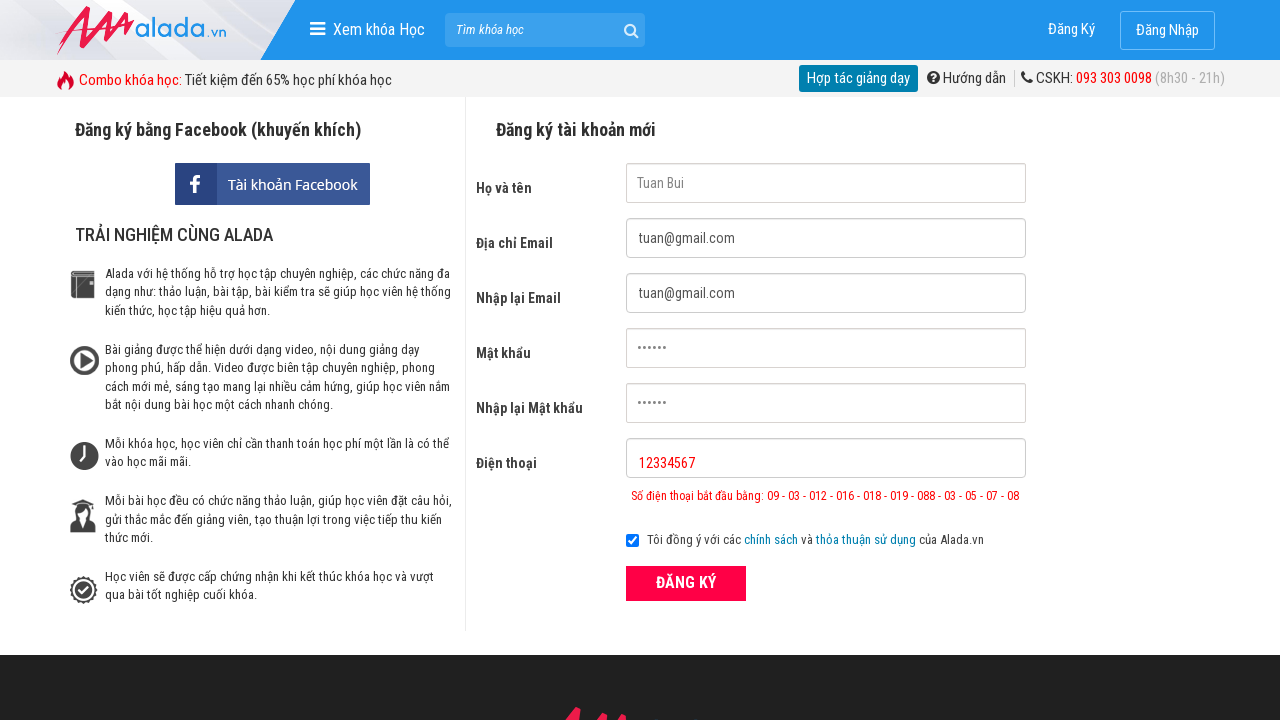